Tests calculator multiplication functionality by entering 423 × 525 and verifying the result

Starting URL: https://www.calculator.net/

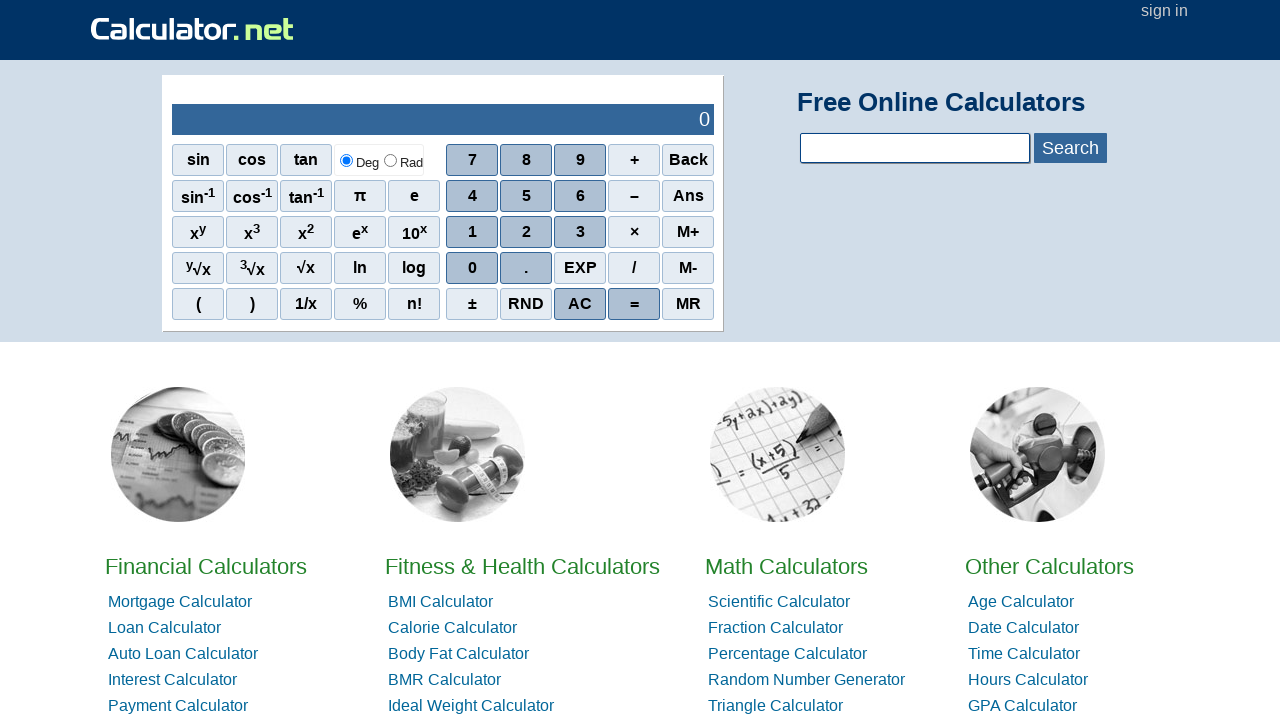

Navigated to calculator.net
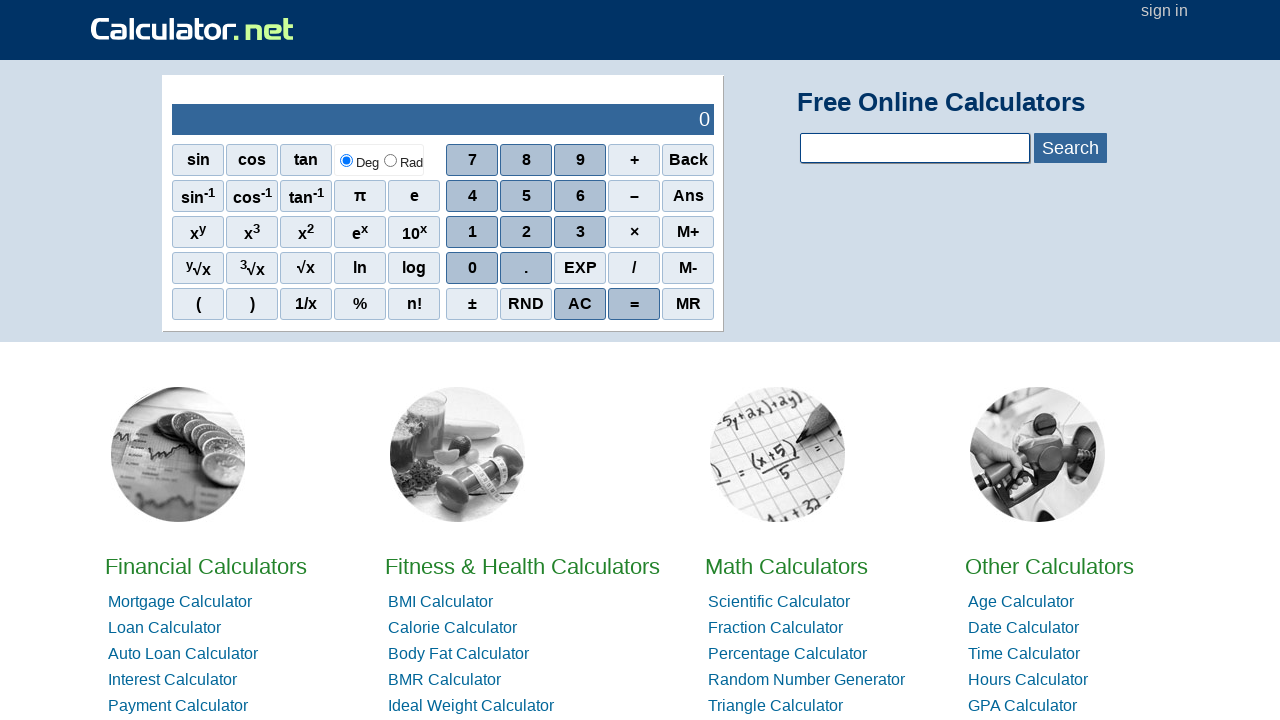

Clicked digit 4 at (472, 196) on xpath=//span[text()='4']
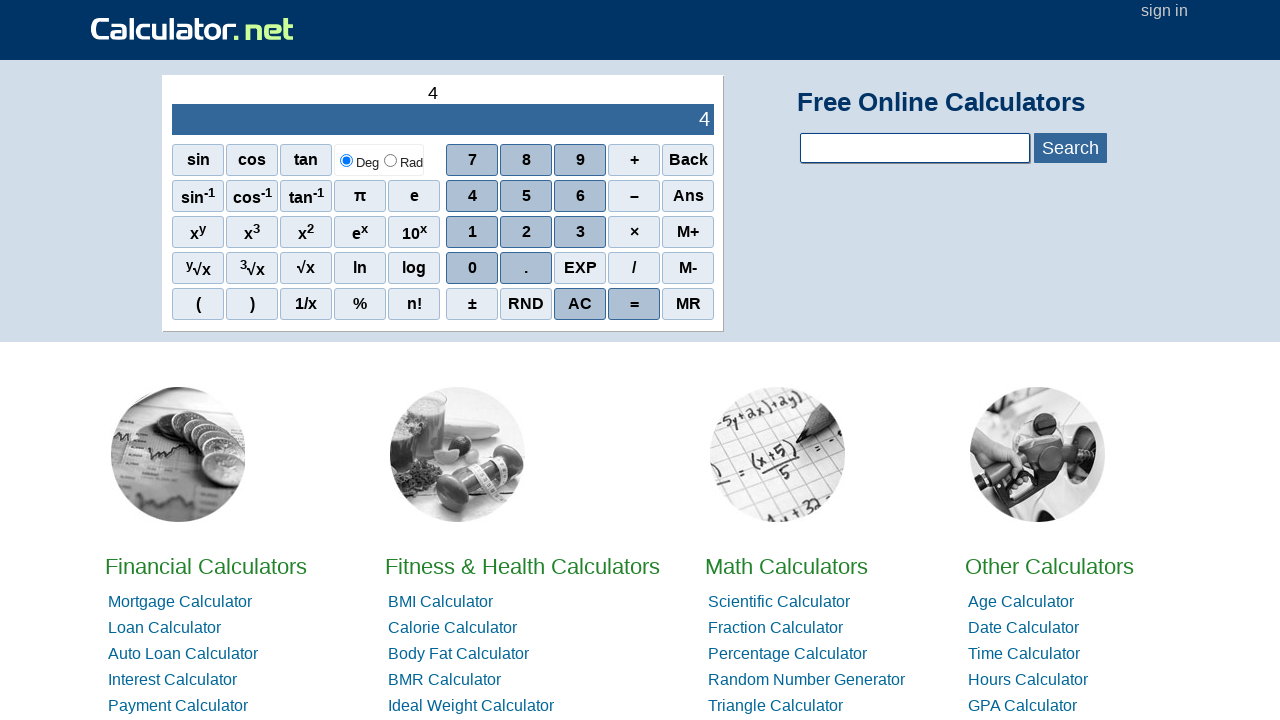

Clicked digit 2 at (526, 232) on xpath=//span[text()='2']
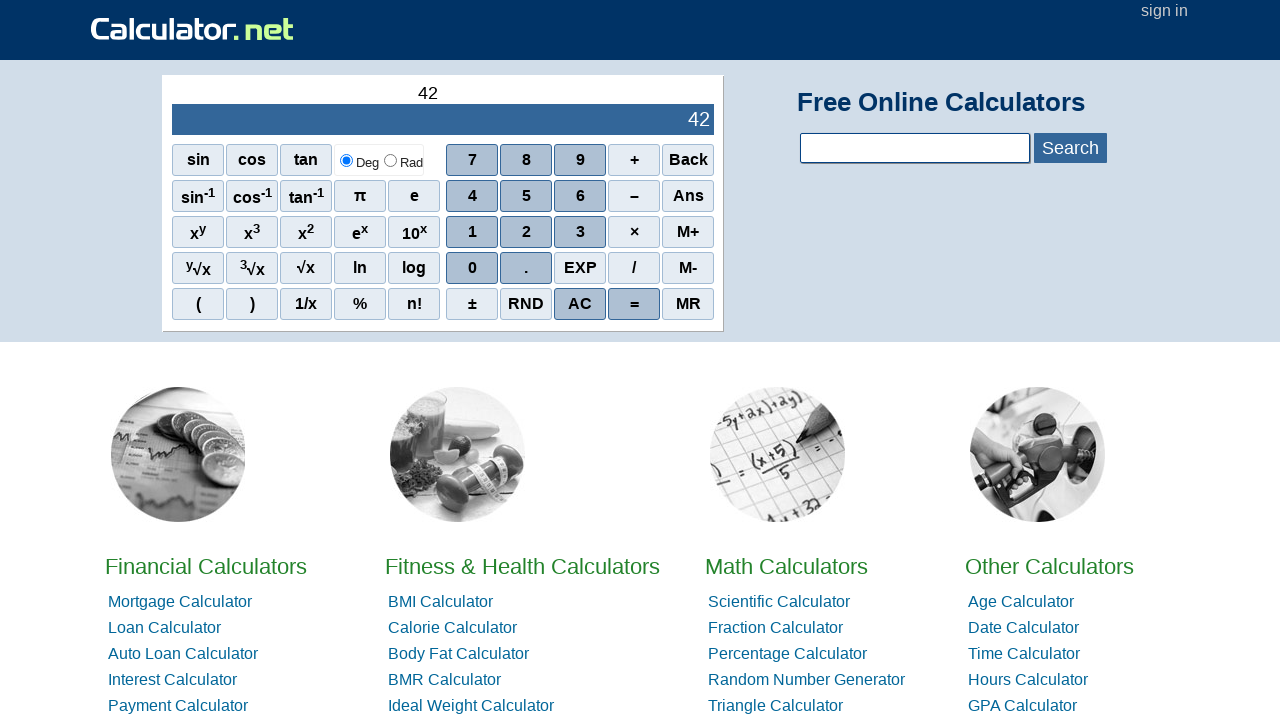

Clicked digit 3, completing first number 423 at (580, 232) on xpath=//span[text()='3']
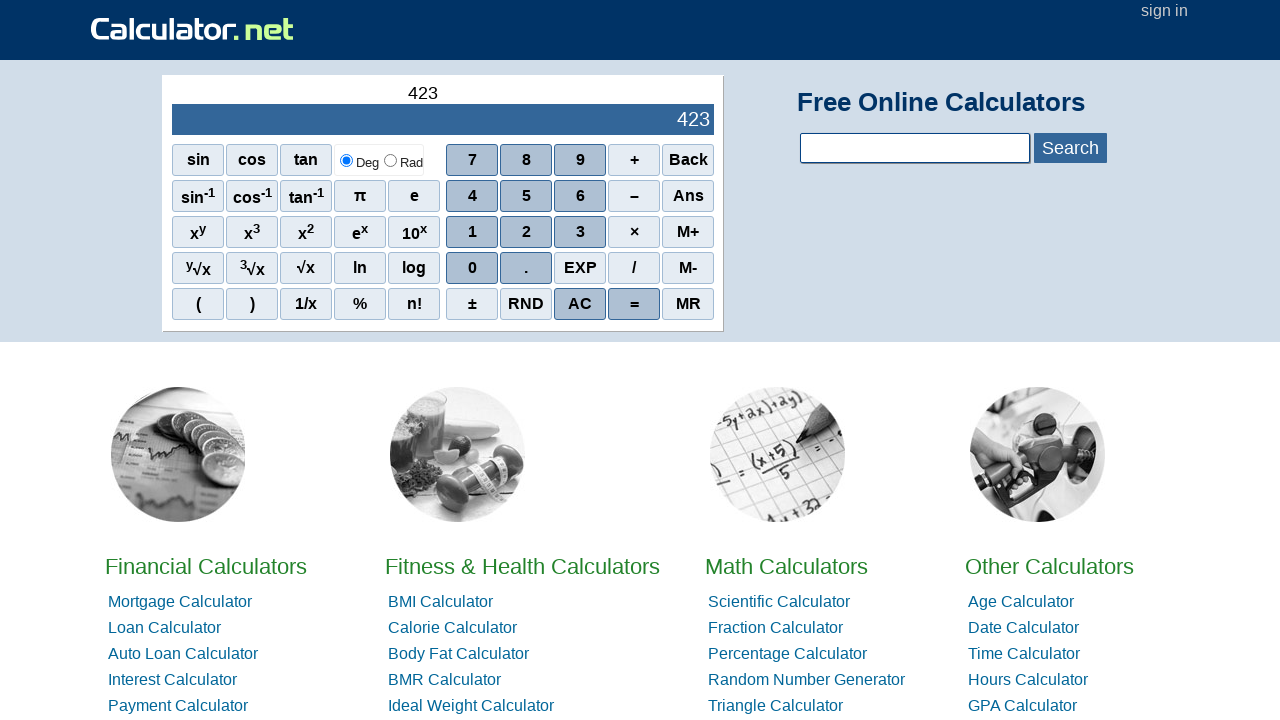

Clicked multiplication operator × at (634, 232) on xpath=//span[text()='×']
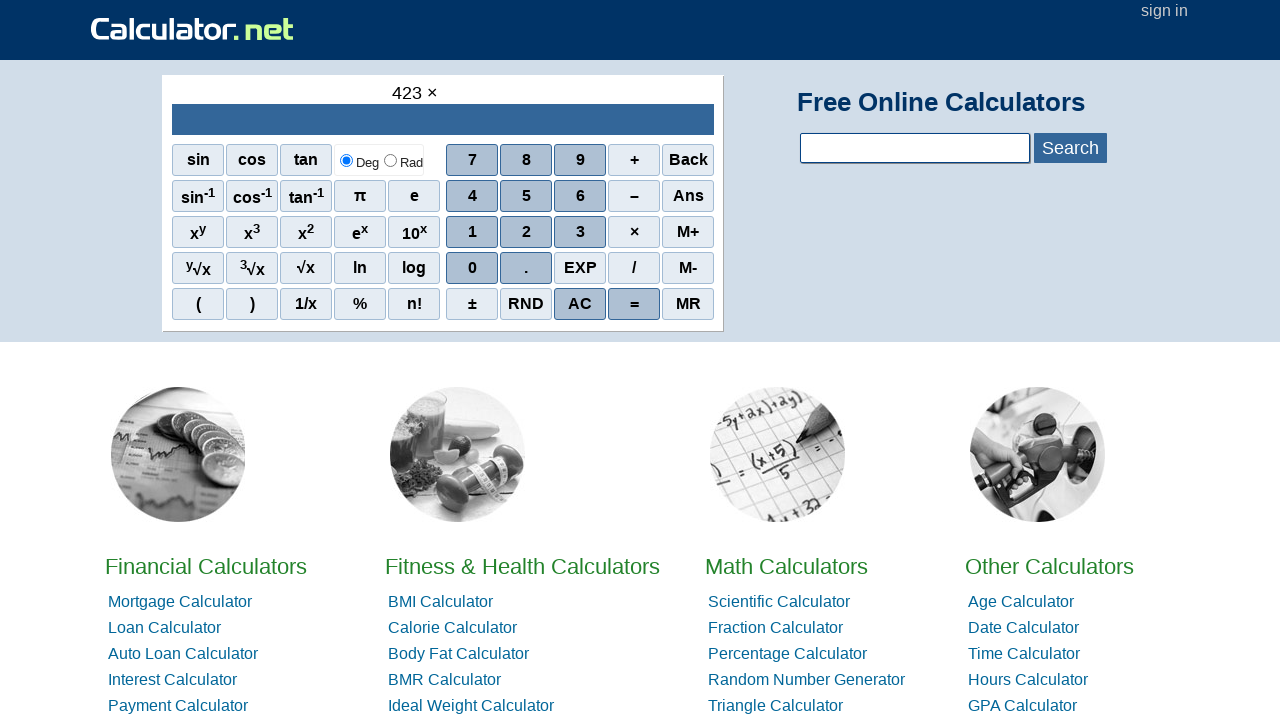

Clicked digit 5 at (526, 196) on xpath=//span[text()='5']
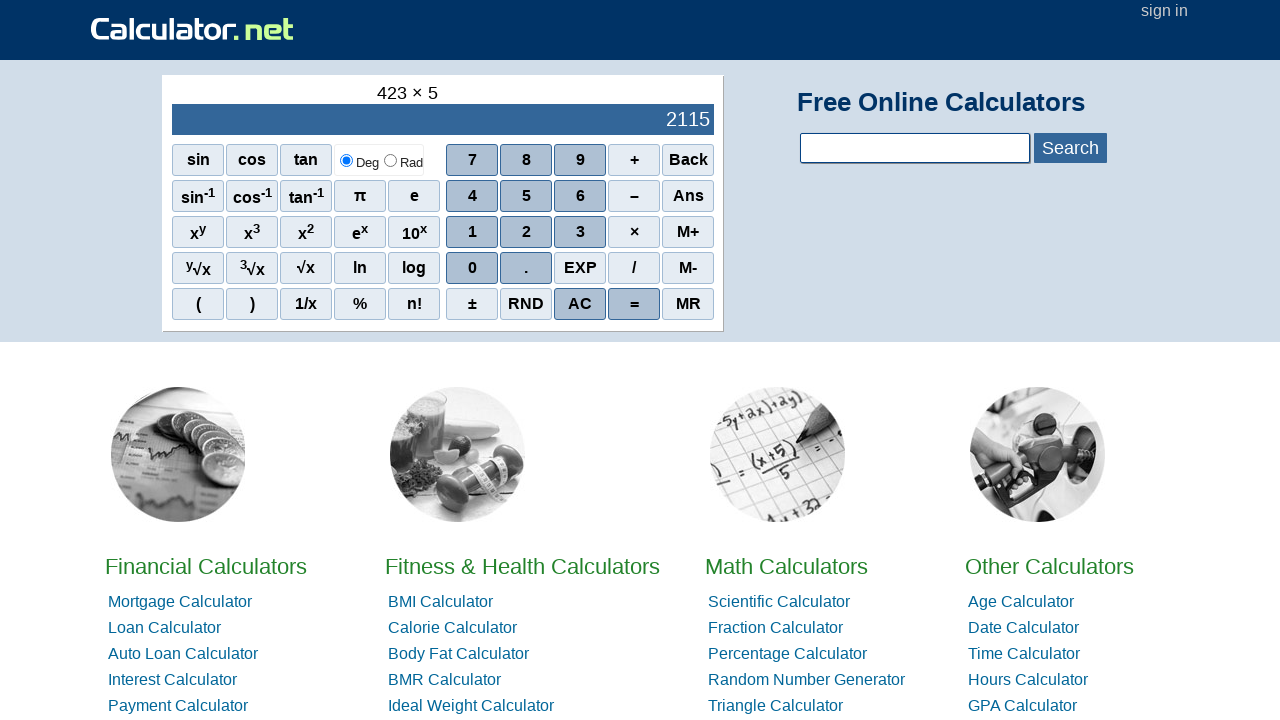

Clicked digit 2 at (526, 232) on xpath=//span[text()='2']
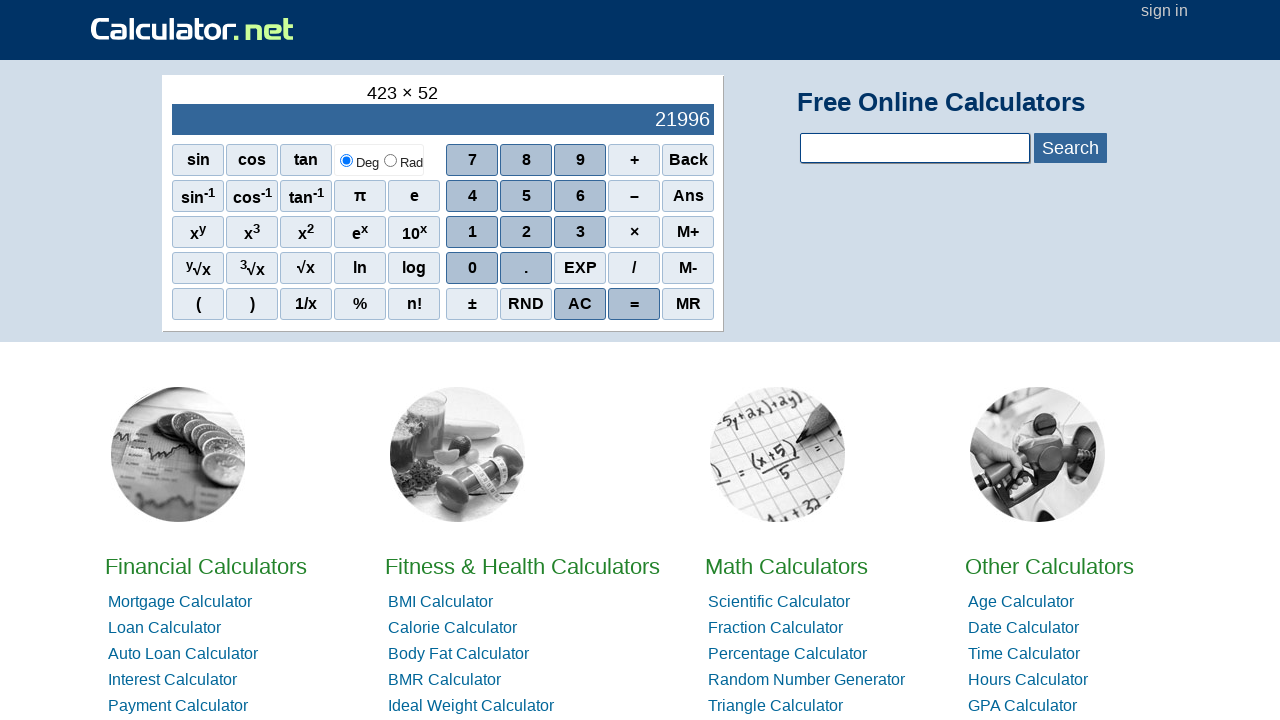

Clicked digit 5, completing second number 525 at (526, 196) on xpath=//span[text()='5']
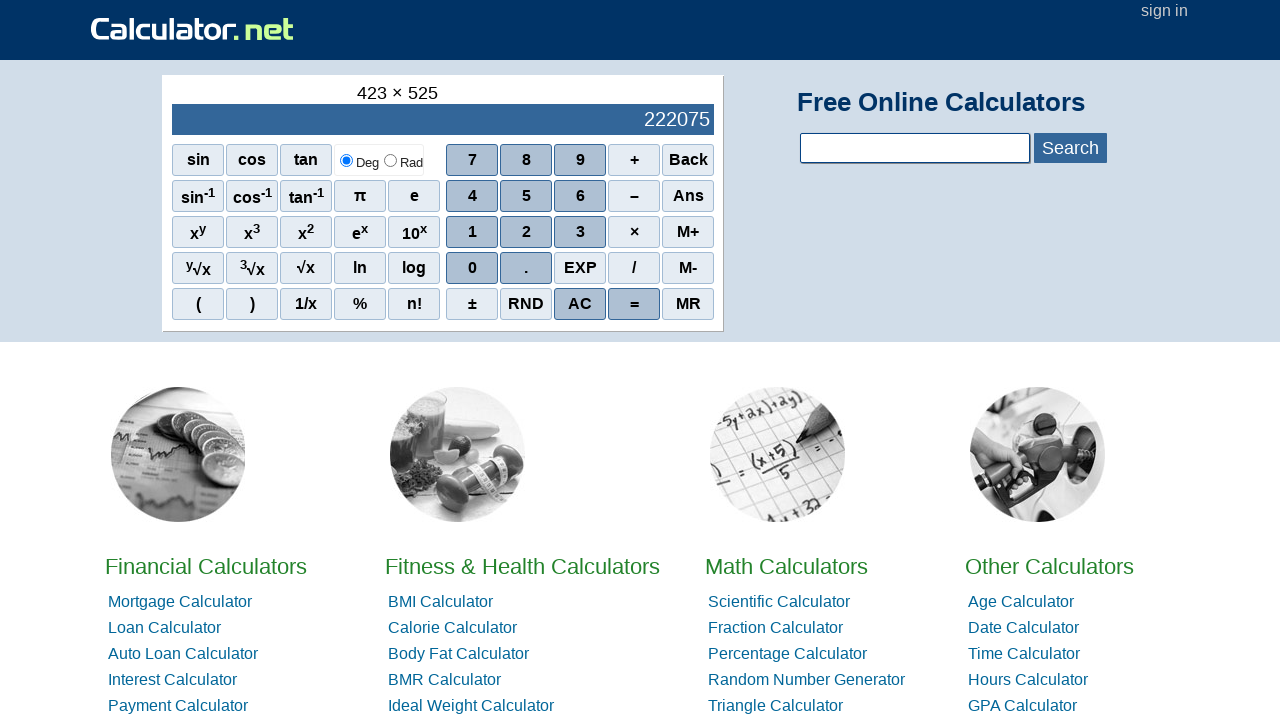

Clicked equals button to calculate 423 × 525 at (634, 304) on xpath=//span[text()='=']
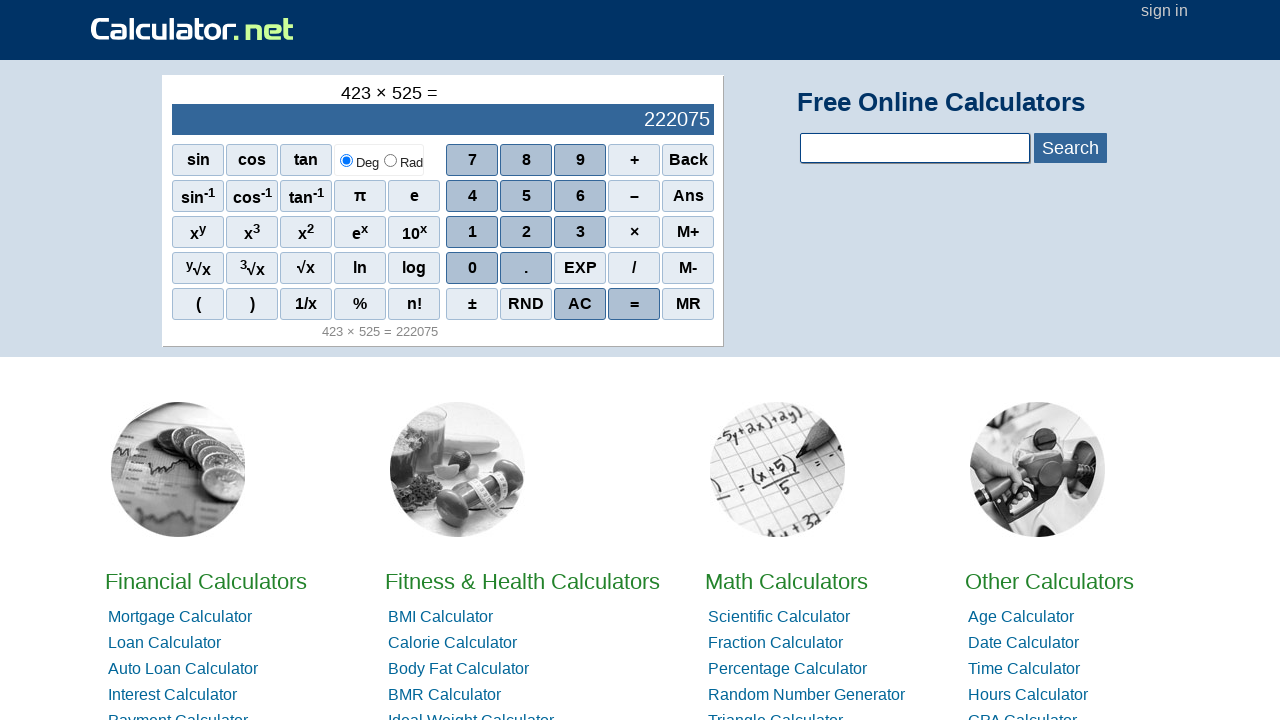

Result output element loaded
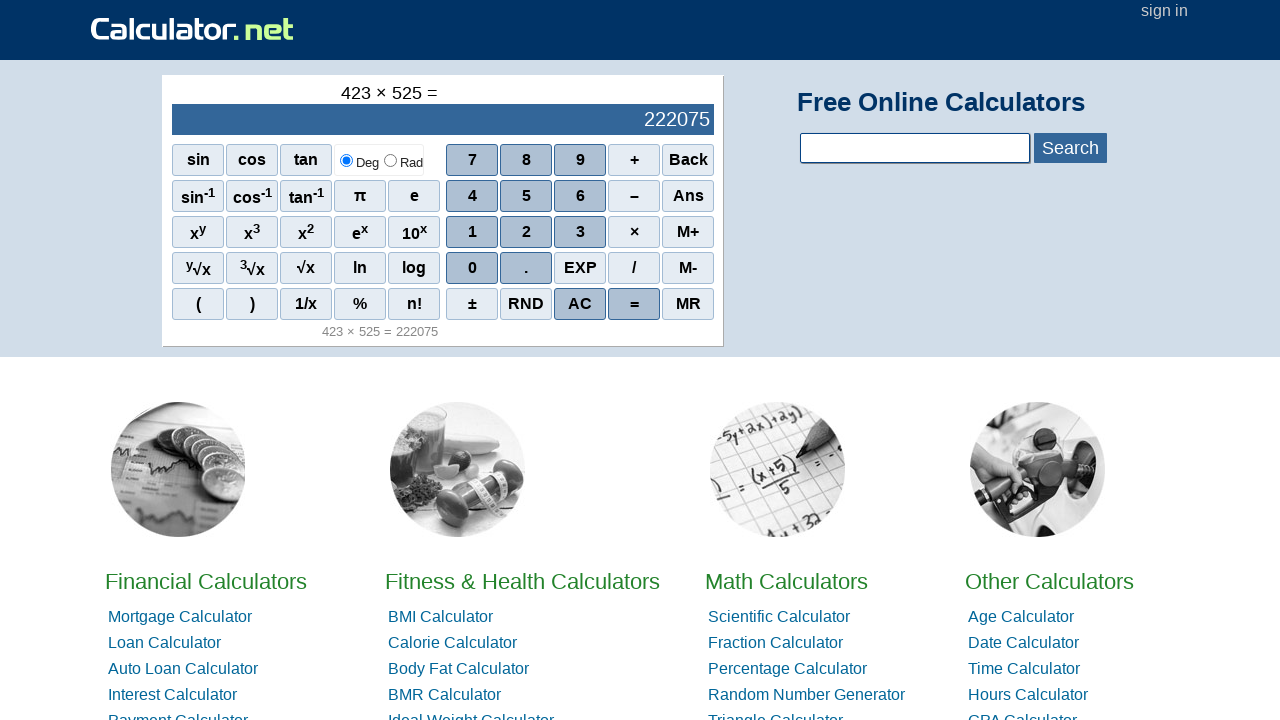

Located result element on page
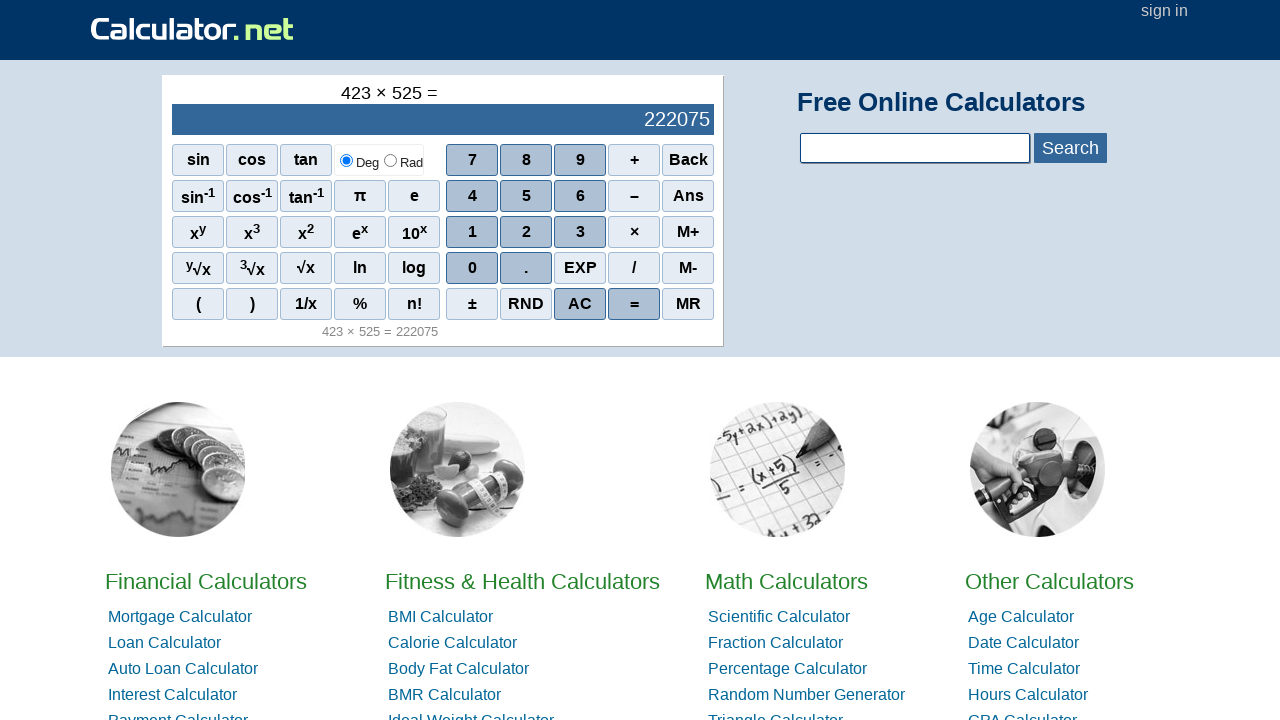

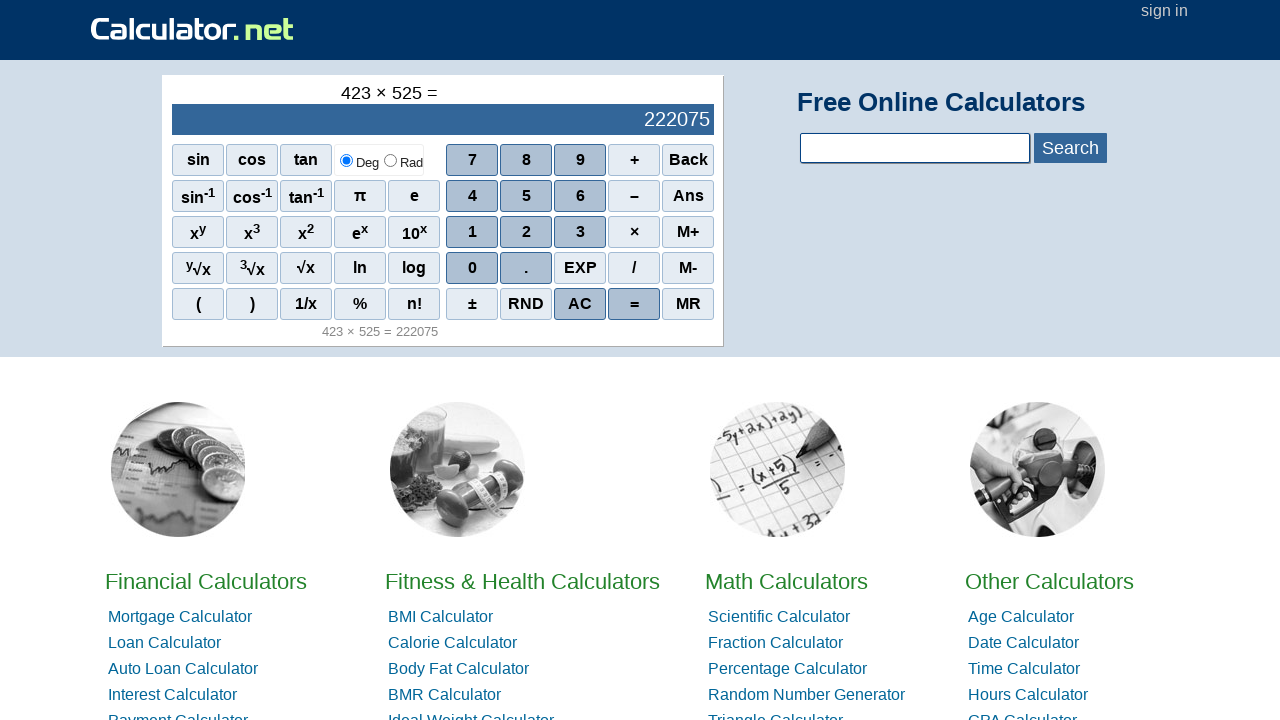